Tests dropdown selection functionality by selecting options using three different methods: by index, by value, and by visible text

Starting URL: https://www.rahulshettyacademy.com/dropdownsPractise/

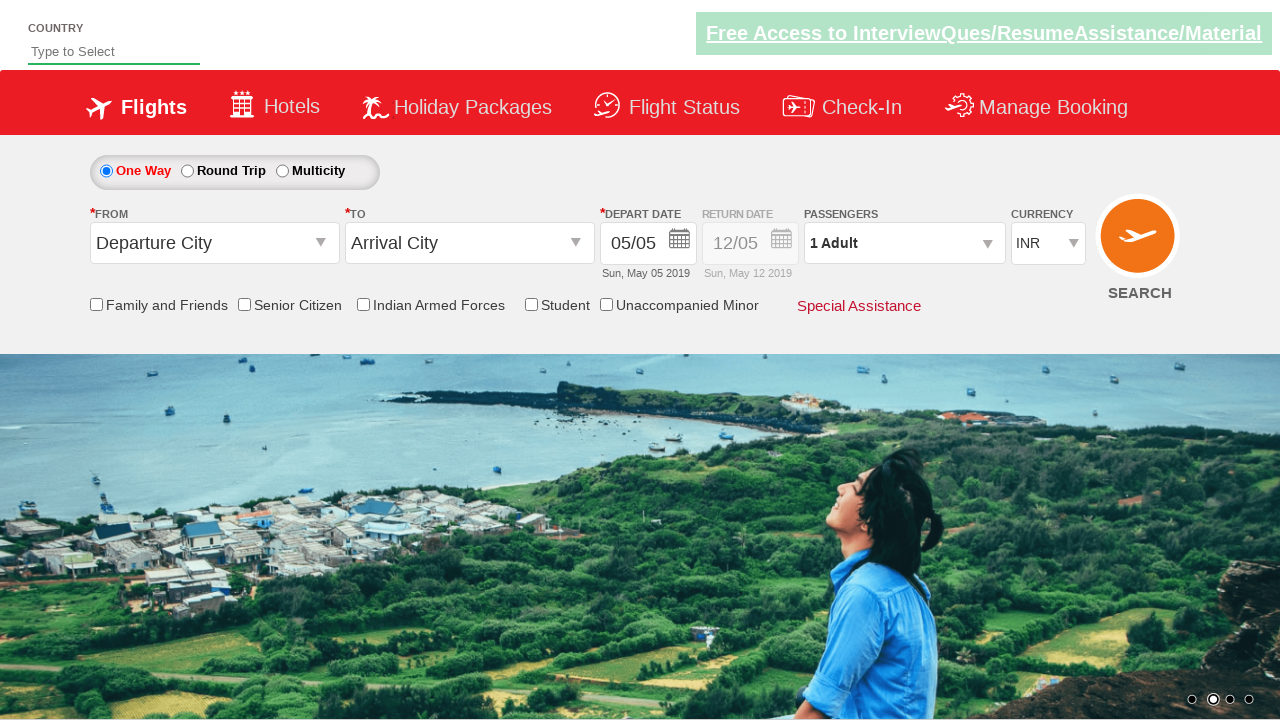

Selected dropdown option by index 3 on #ctl00_mainContent_DropDownListCurrency
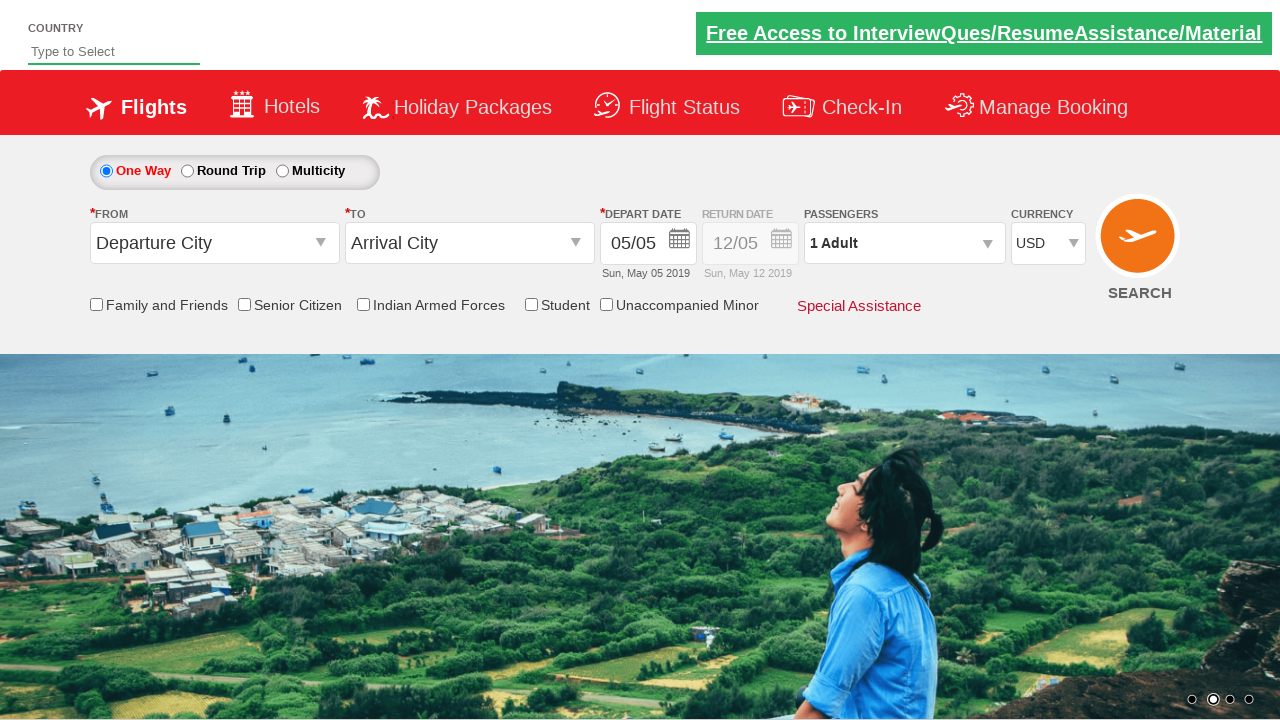

Selected dropdown option by value 'INR' on #ctl00_mainContent_DropDownListCurrency
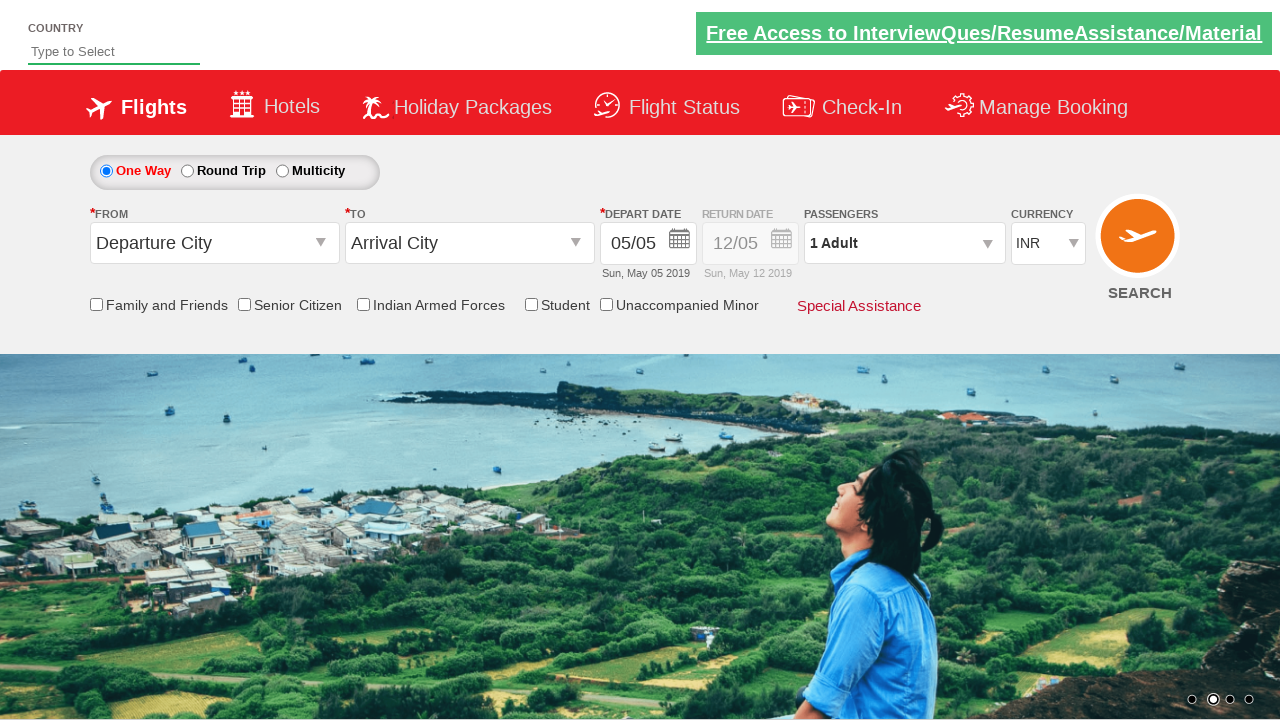

Selected dropdown option by visible text 'AED' on #ctl00_mainContent_DropDownListCurrency
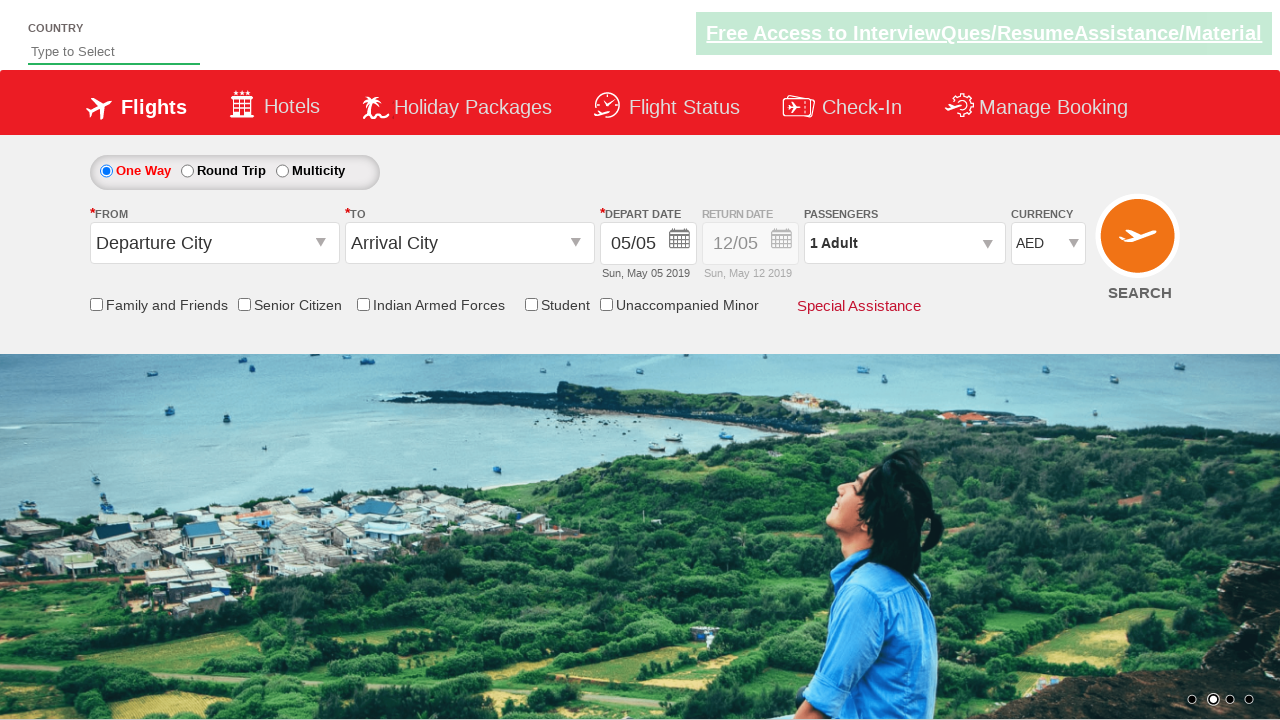

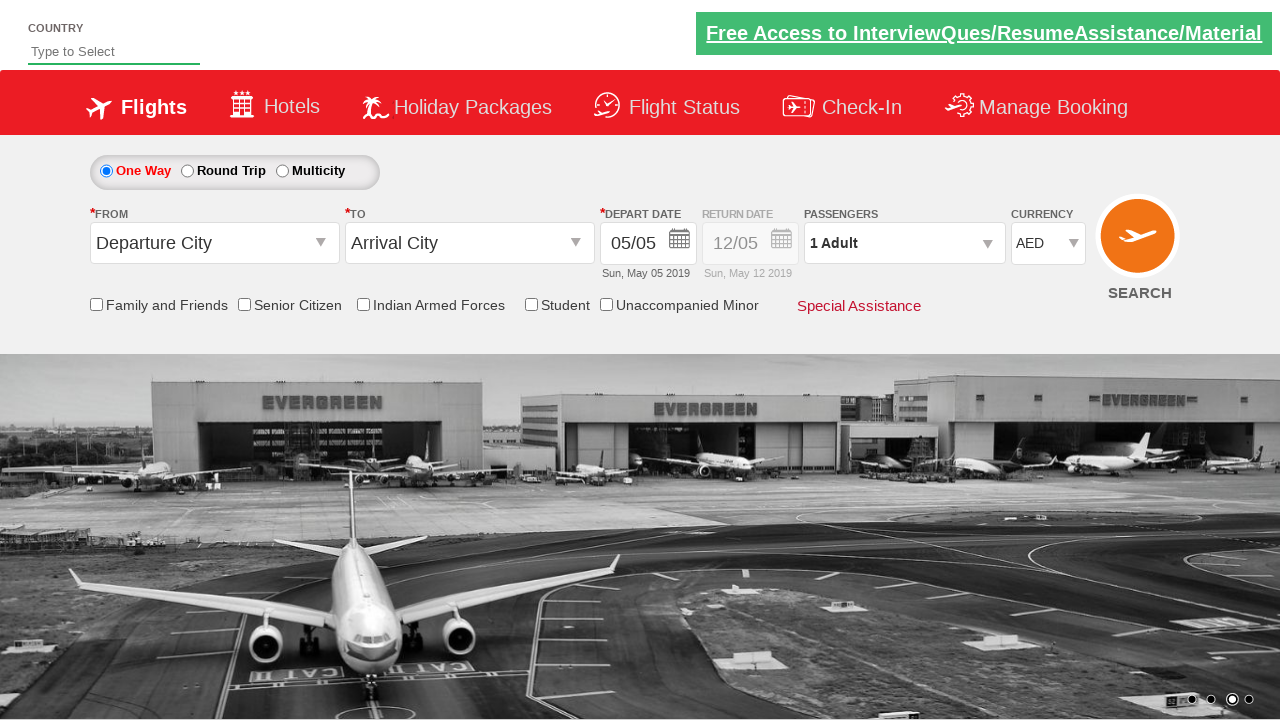